Tests browser navigation by clicking through to a linked page, then using browser back navigation to return to the previous page and verifying URLs

Starting URL: https://kristinek.github.io/site/examples/act

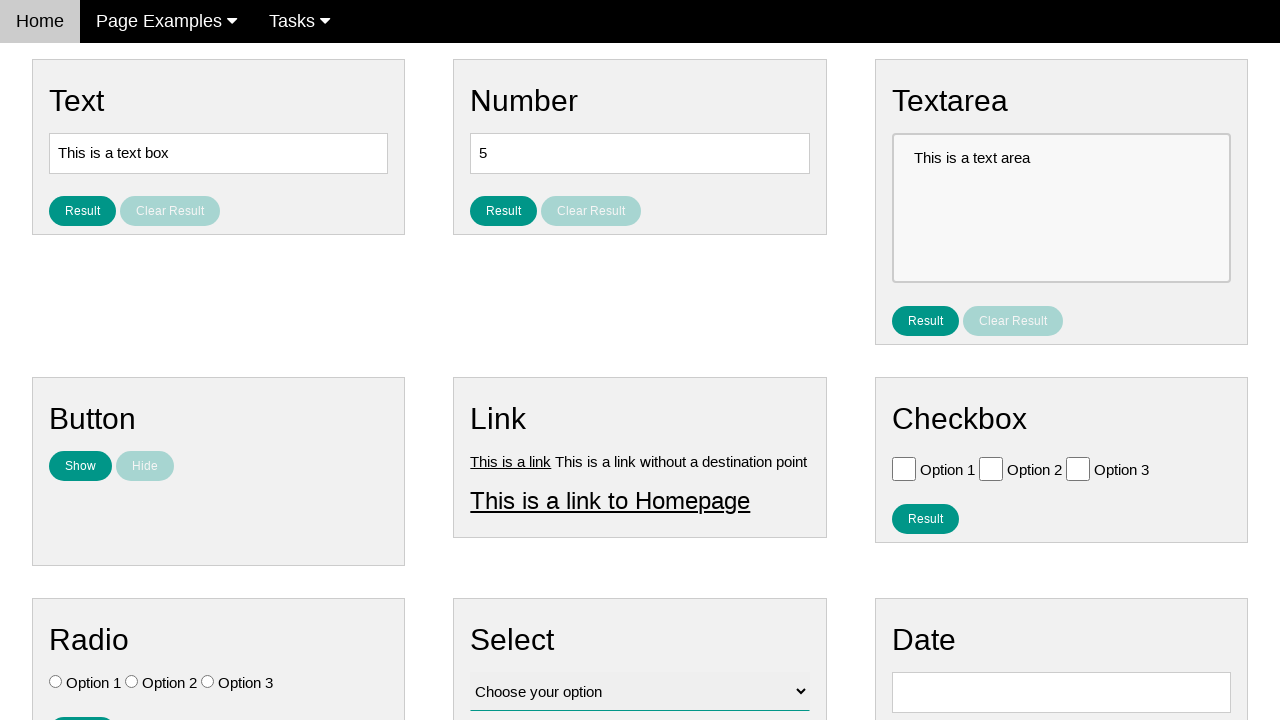

Waited for menu item to be present
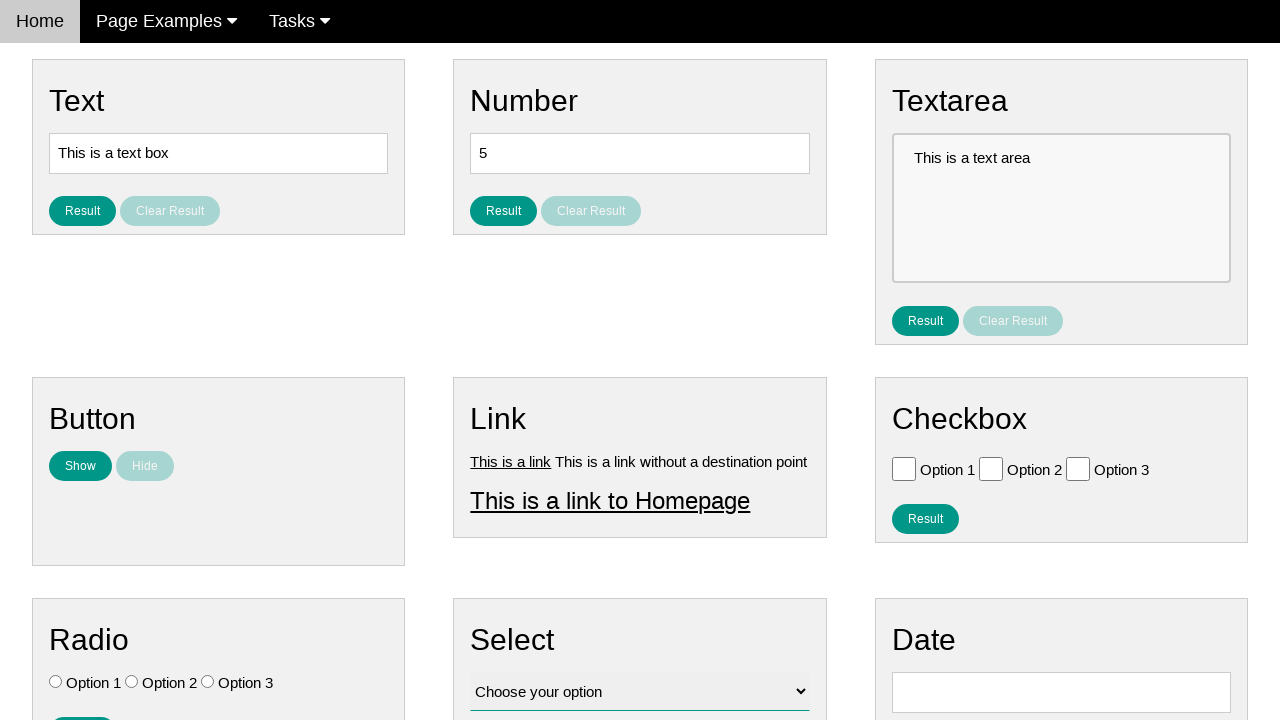

Clicked second menu item at (166, 22) on xpath=//ul/li[2]
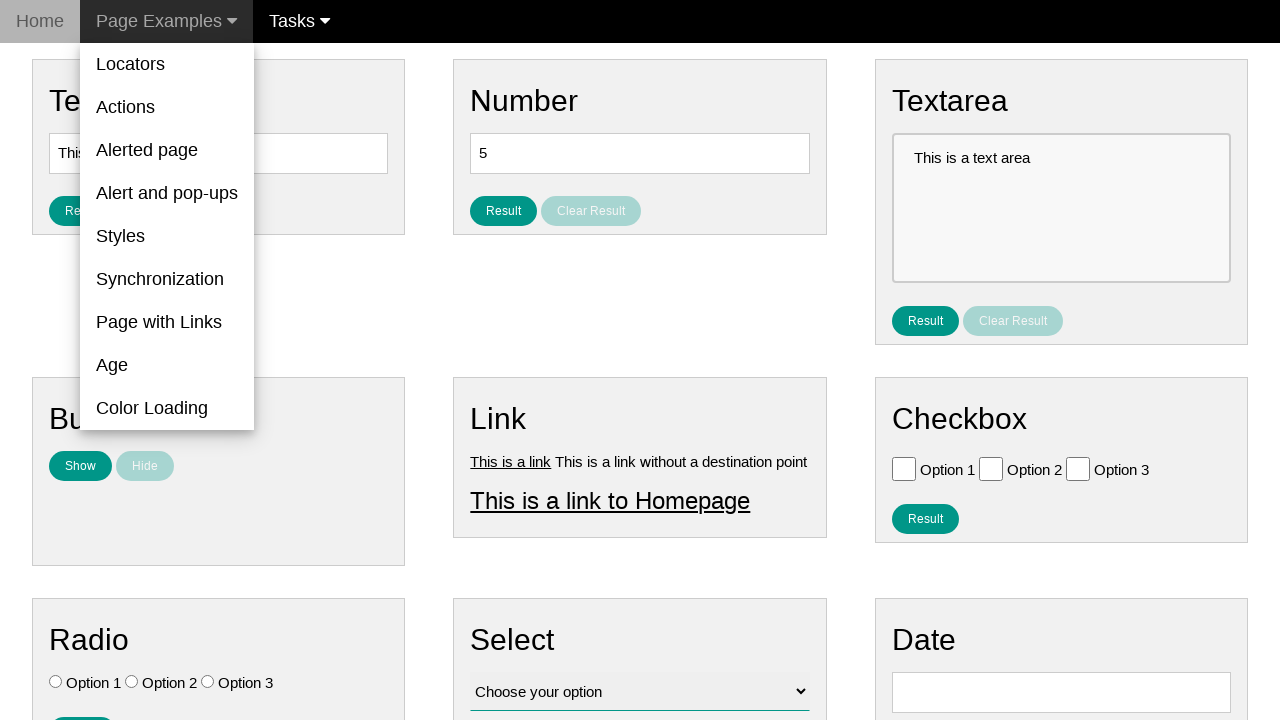

Clicked 'Page with Links' link at (167, 322) on text=Page with Links
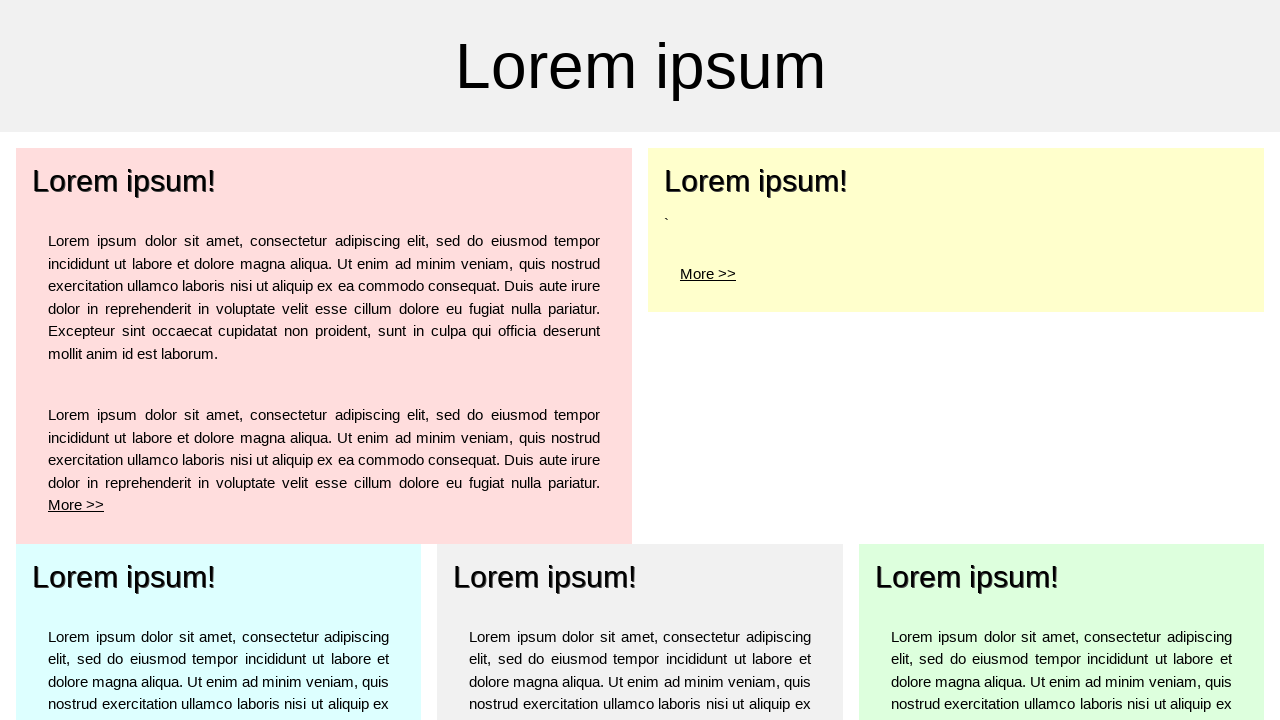

Clicked 'More >>' link in pale red section at (76, 548) on xpath=//div[contains(@class, 'w3-pale-red')]//a[.='More >> ']
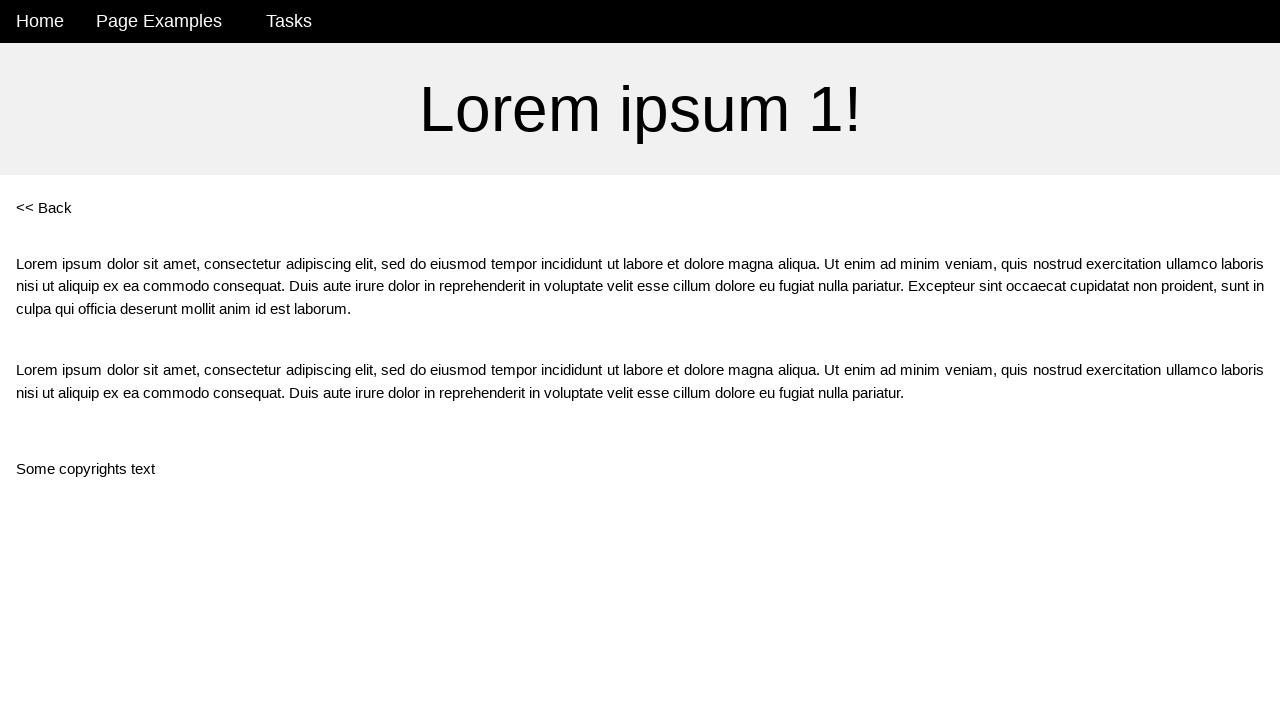

Verified URL navigated to po1 page
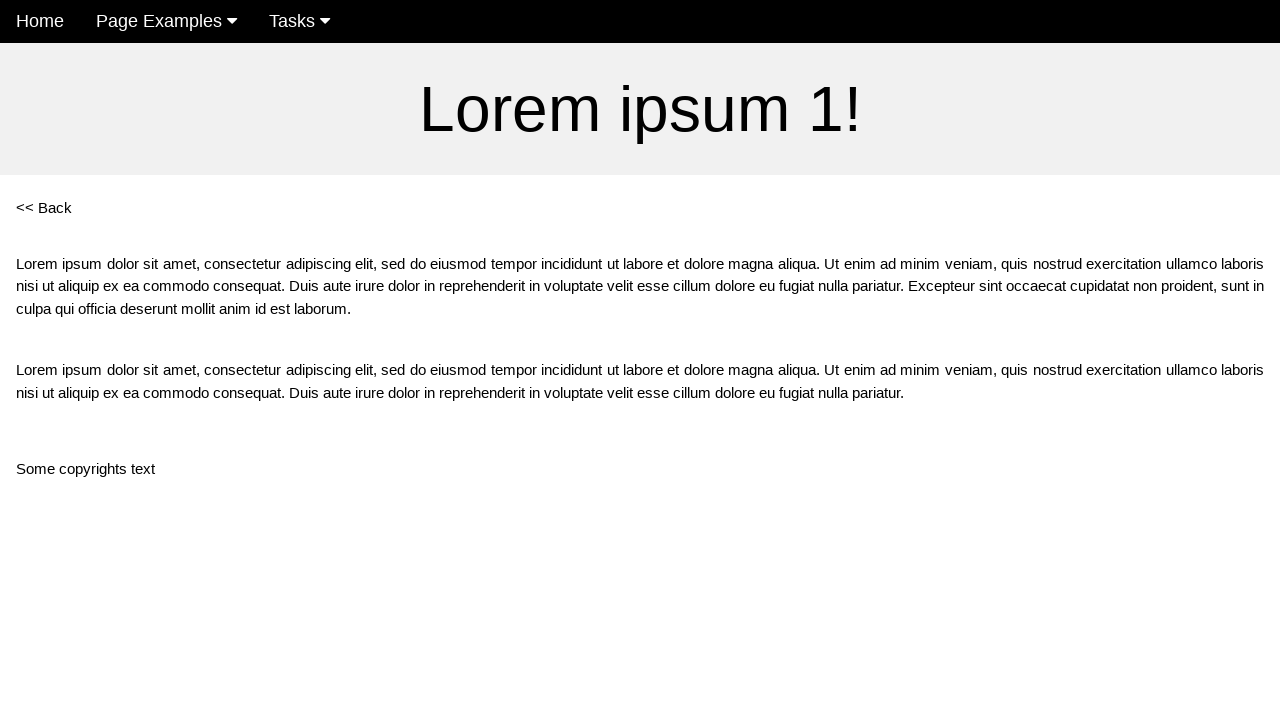

Navigated back using browser history
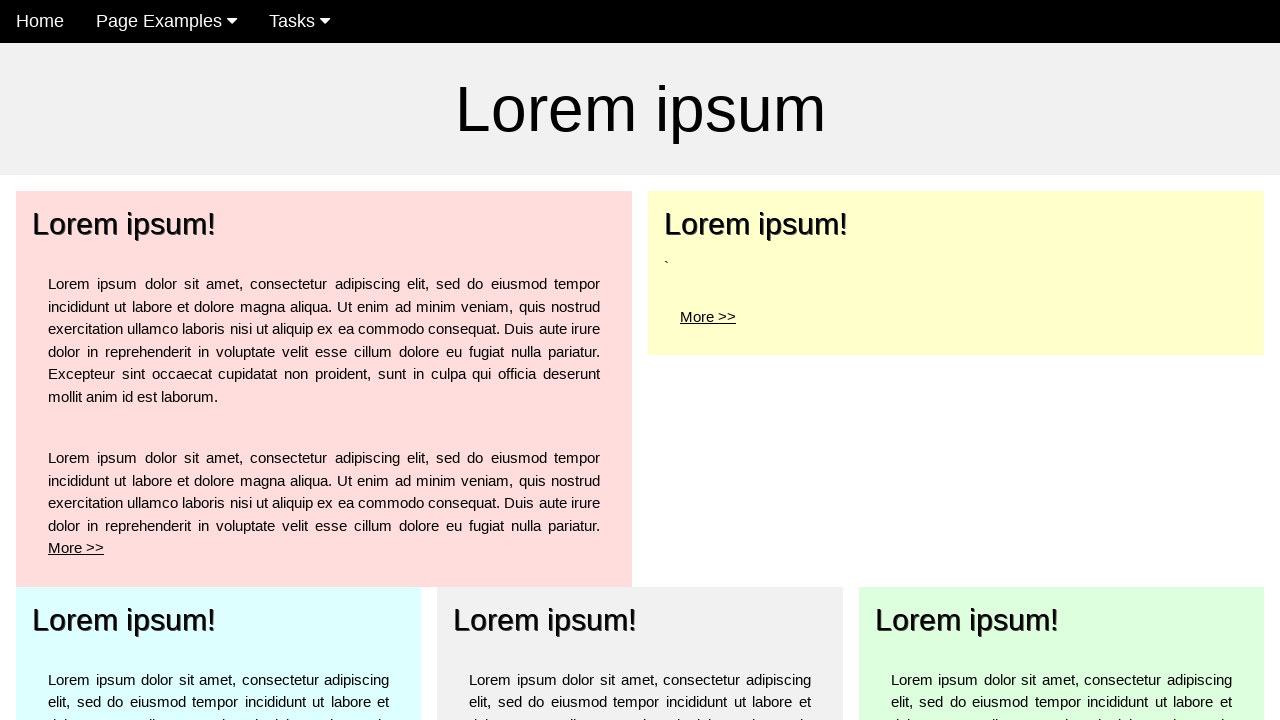

Verified URL returned to po page
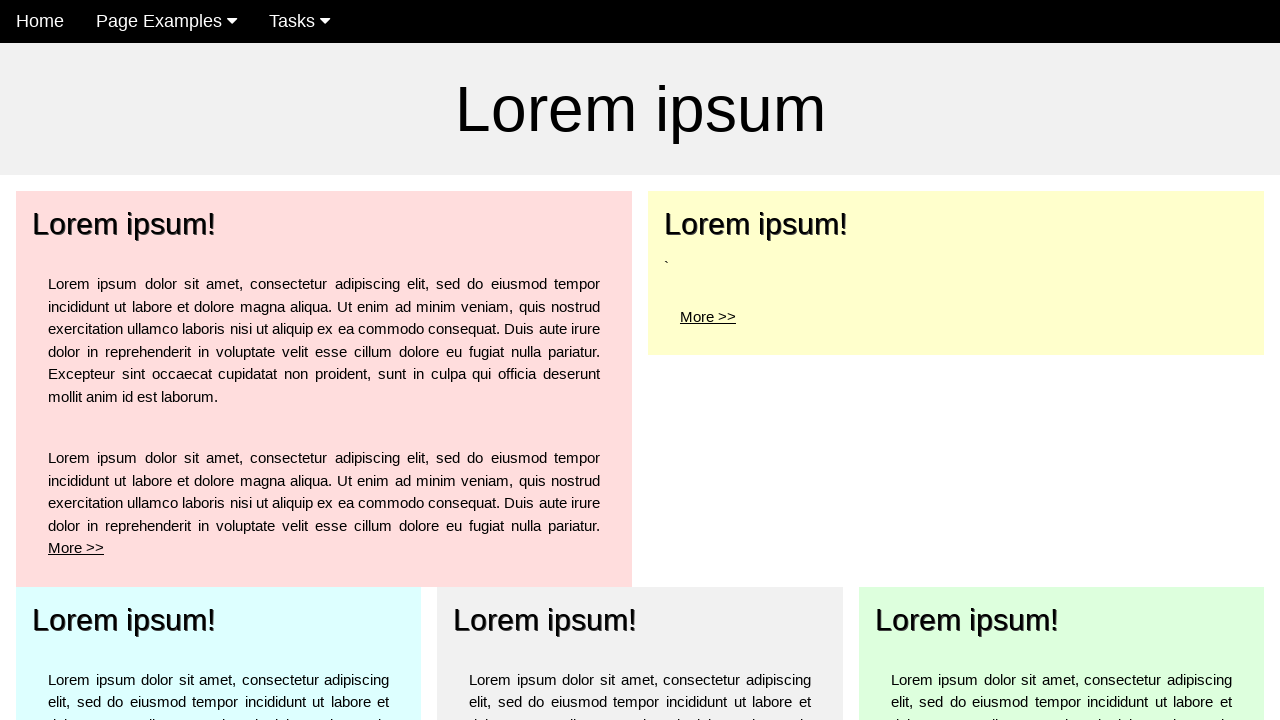

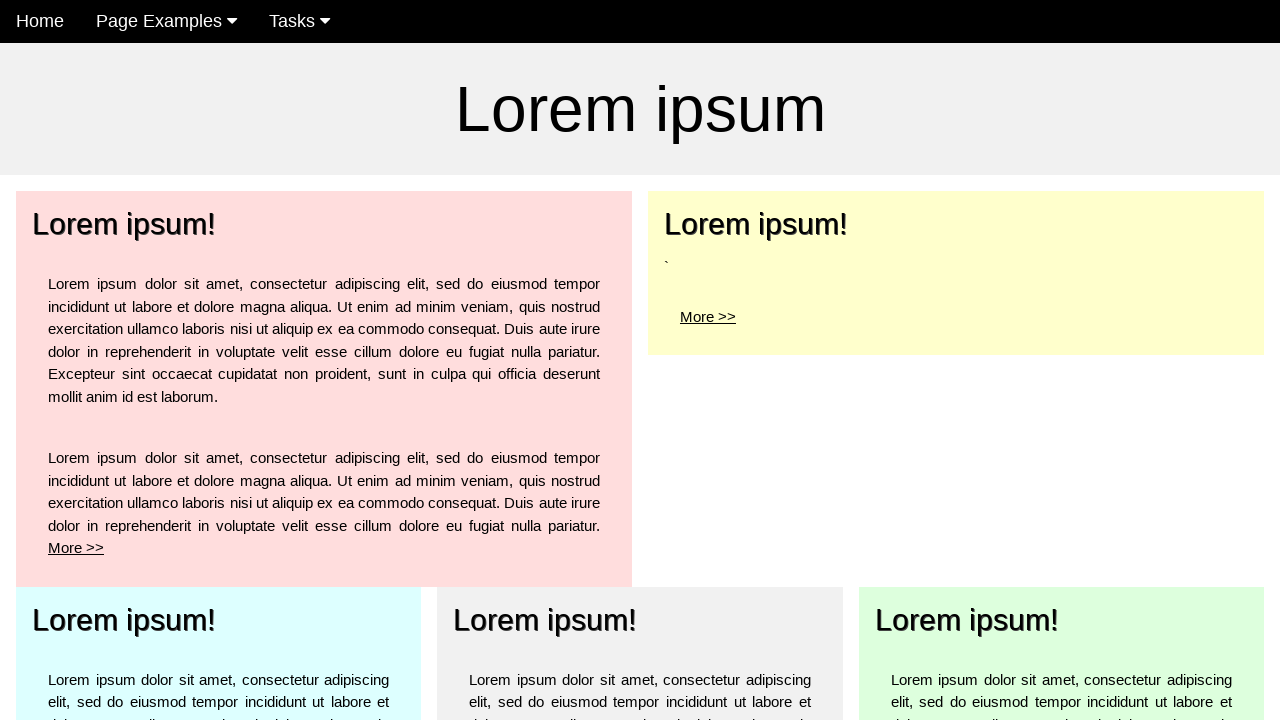